Tests date picker functionality by entering a date, clearing the field, entering a new date and verifying the selected date value

Starting URL: https://demoqa.com/date-picker

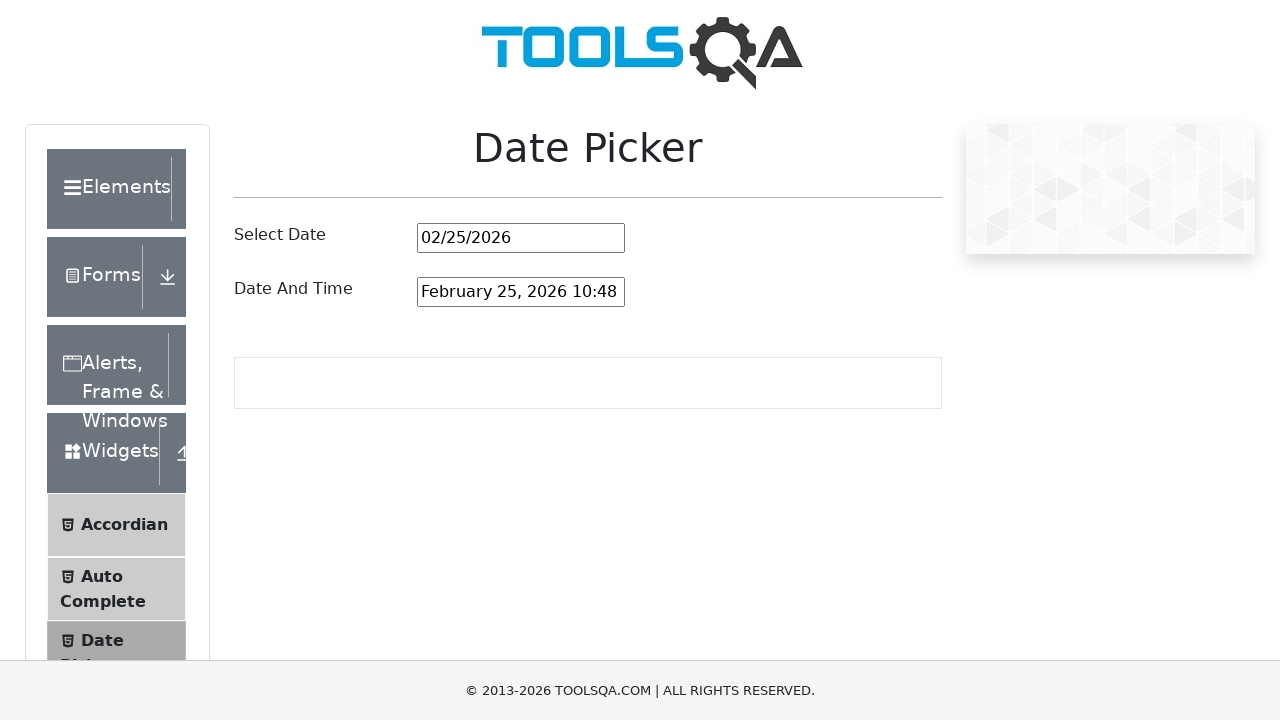

Clicked on the date picker input field at (521, 238) on #datePickerMonthYearInput
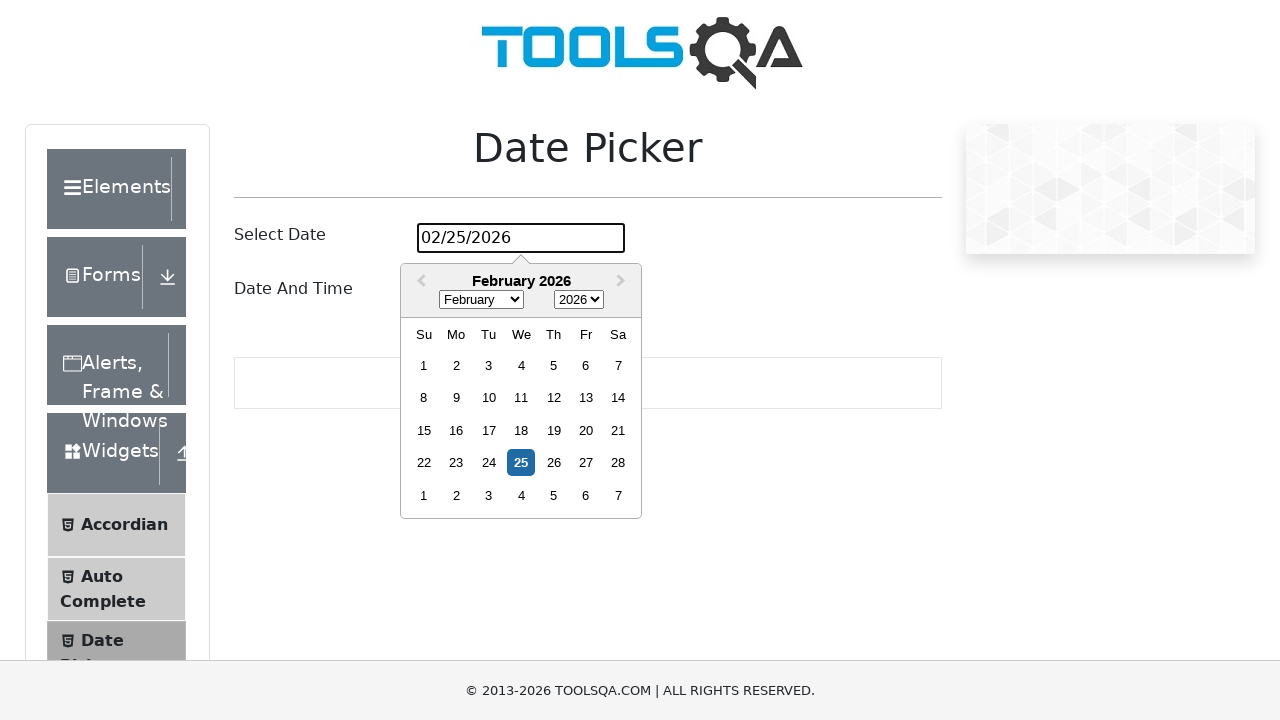

Cleared the default value in date picker using JavaScript
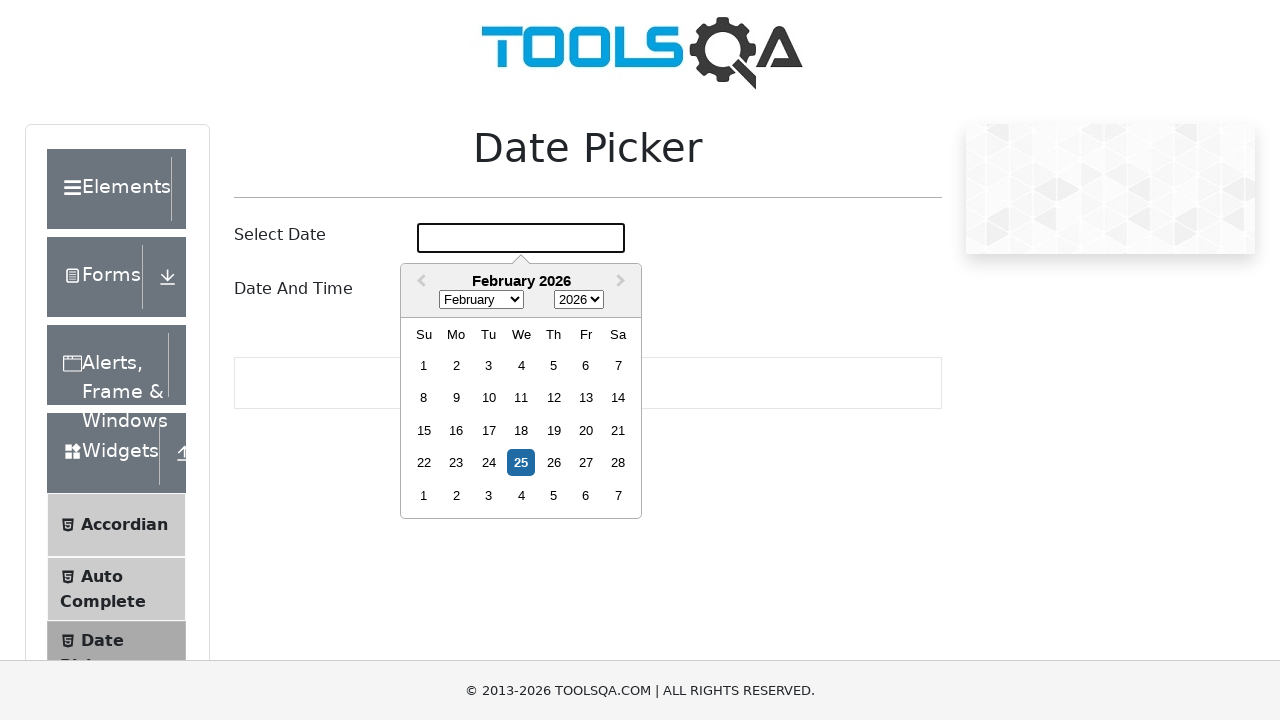

Entered date '01/14/0030' in the date picker field on #datePickerMonthYearInput
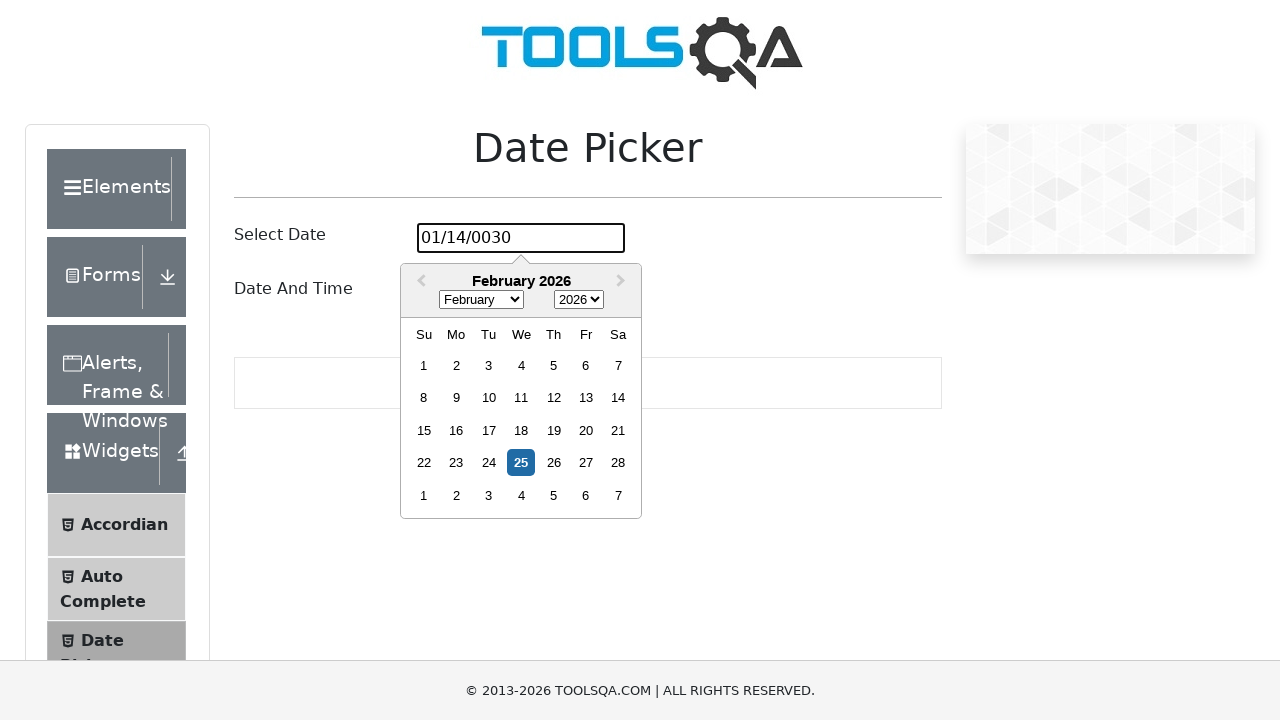

Pressed Enter to confirm the date on #datePickerMonthYearInput
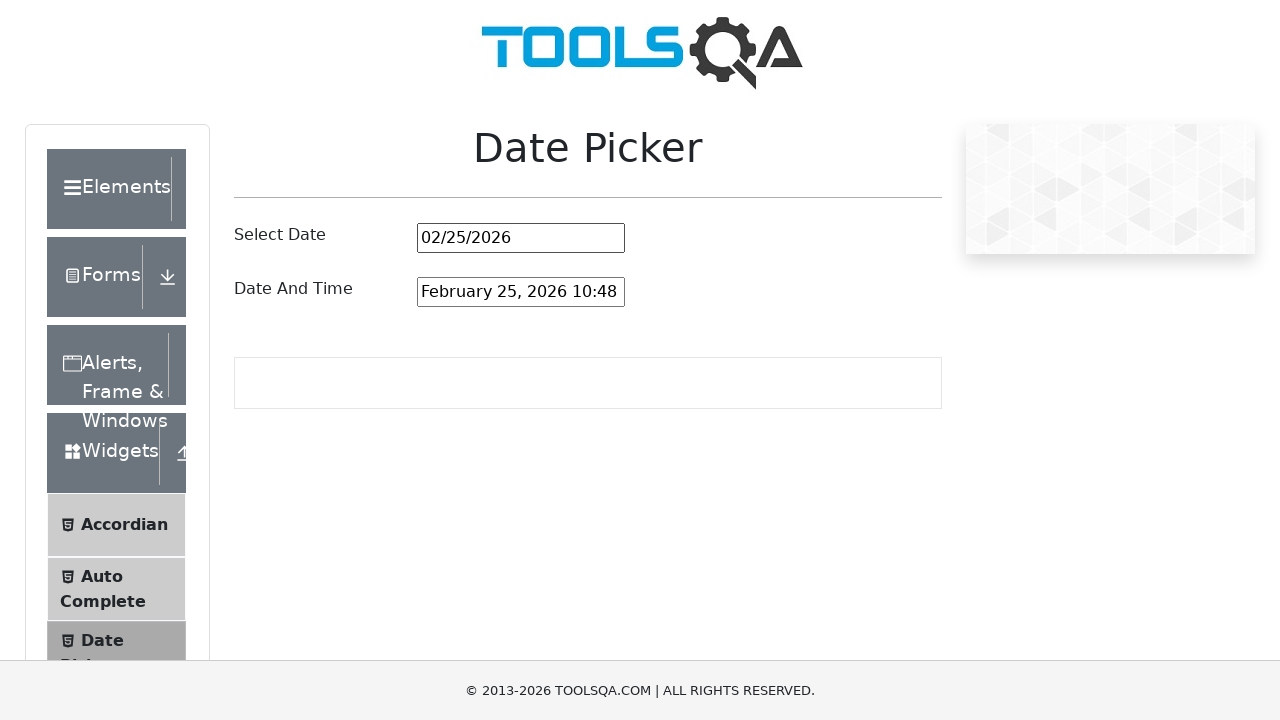

Retrieved date picker value: 02/25/2026
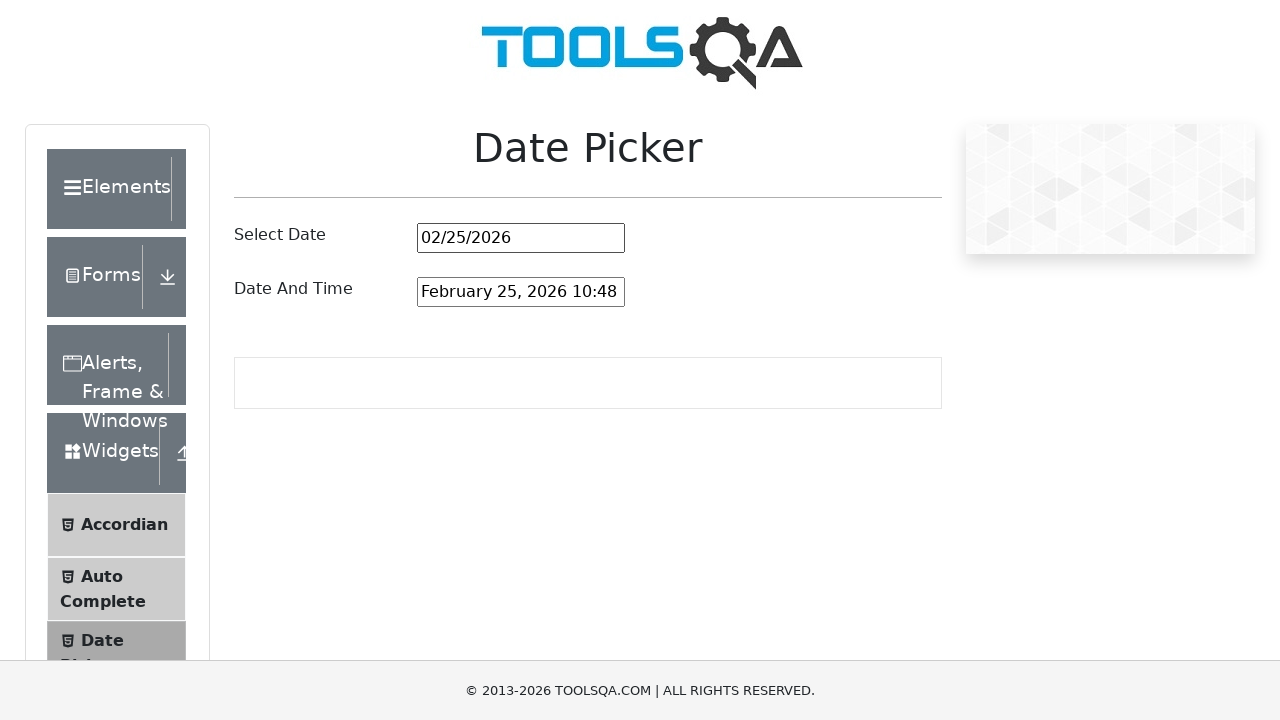

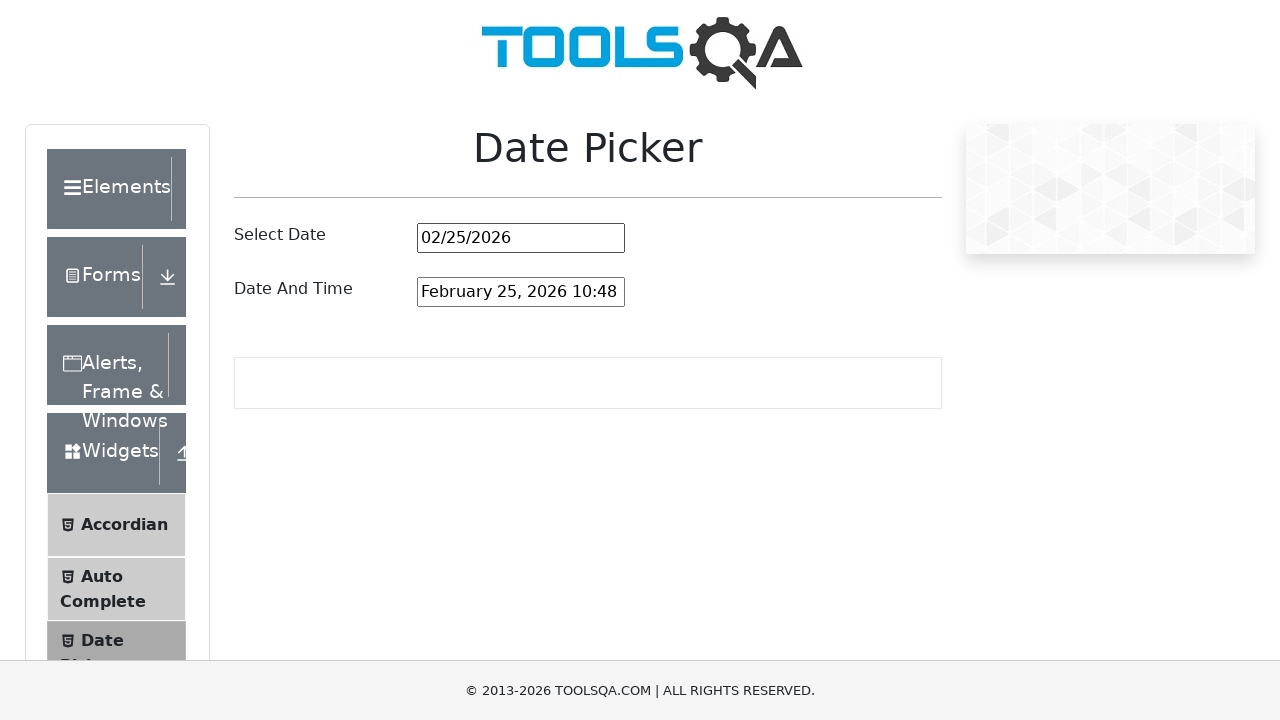